Tests dynamic loading by clicking the start button and waiting for "Hello World!" text to appear using explicit wait

Starting URL: https://the-internet.herokuapp.com/dynamic_loading/1

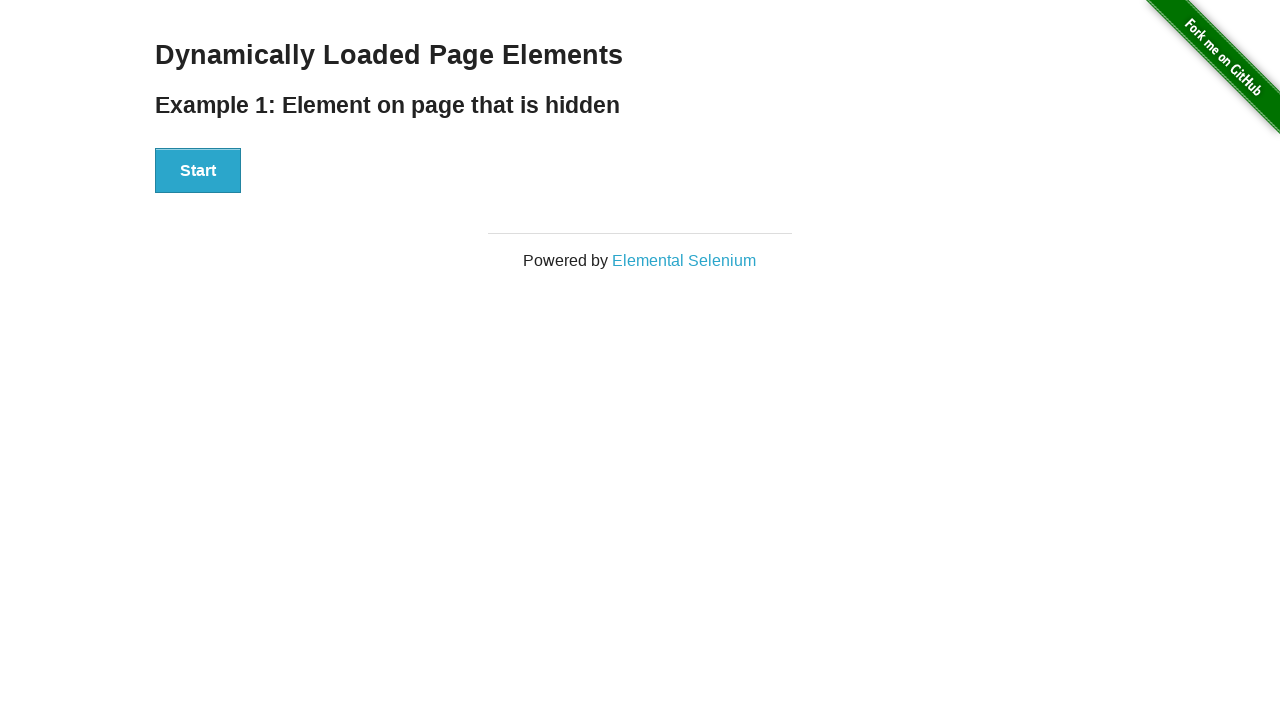

Navigated to dynamic loading page
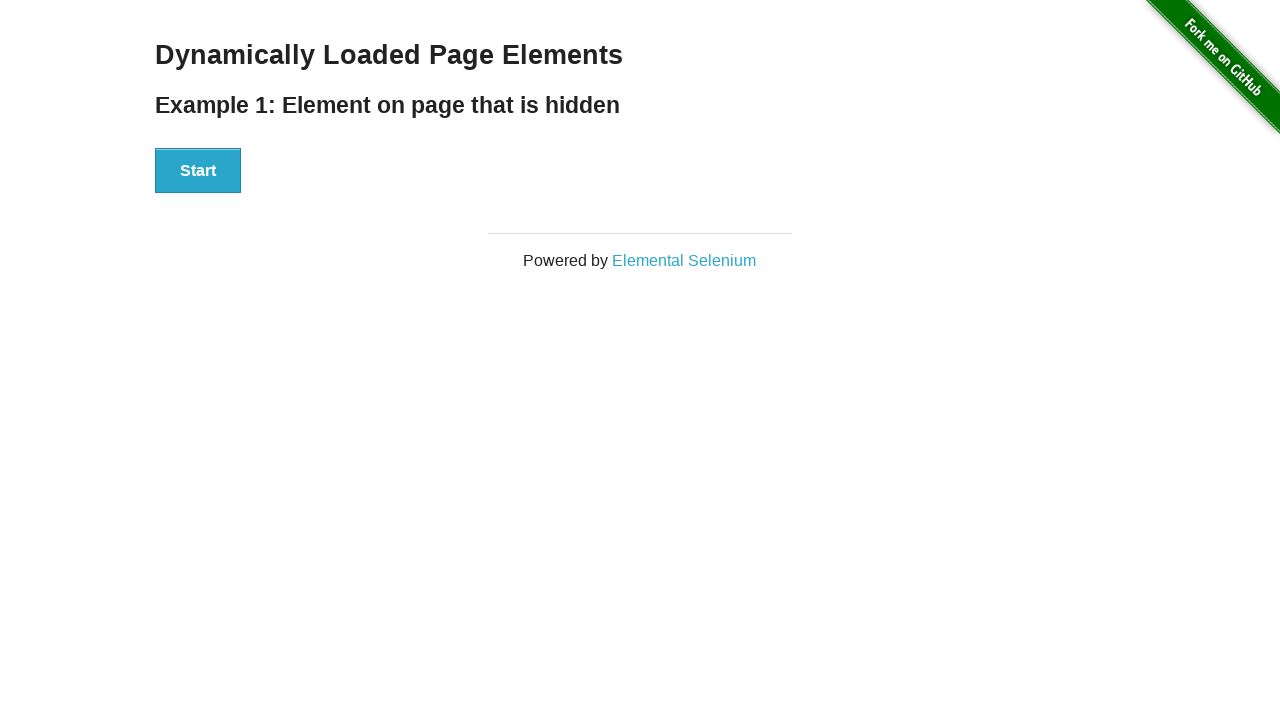

Clicked the Start button at (198, 171) on xpath=//button
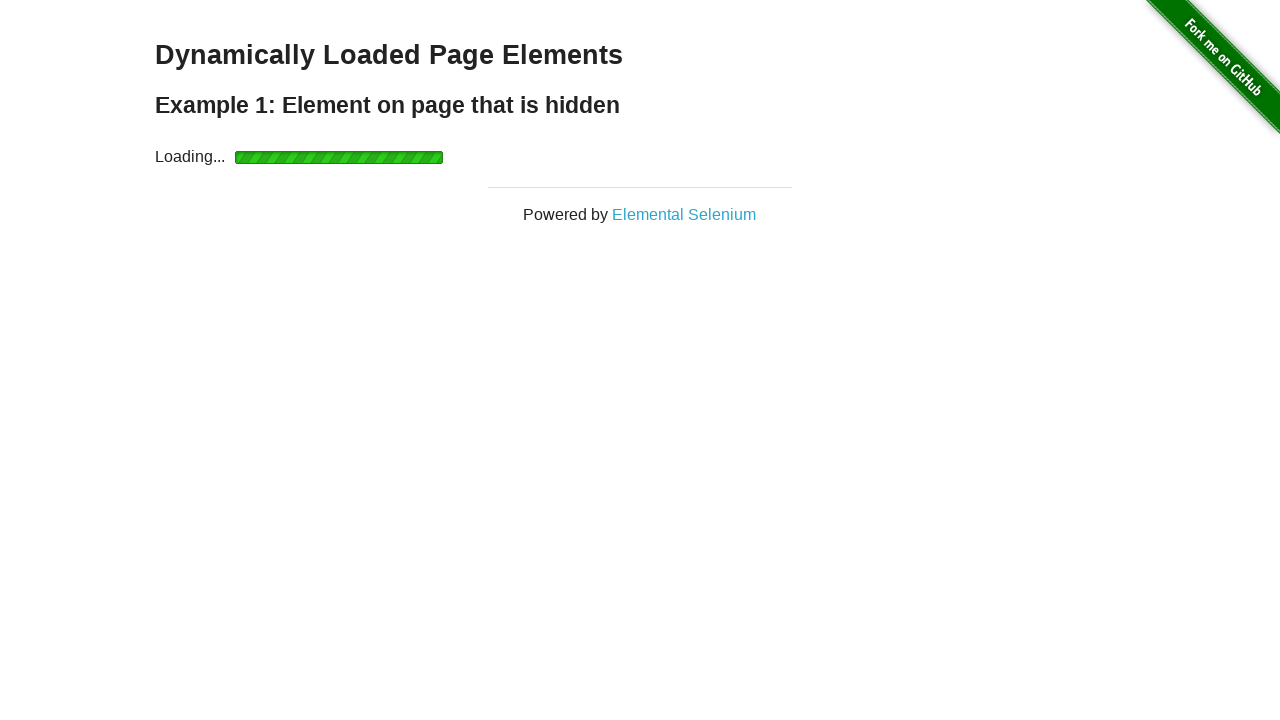

Waited for 'Hello World!' text to appear
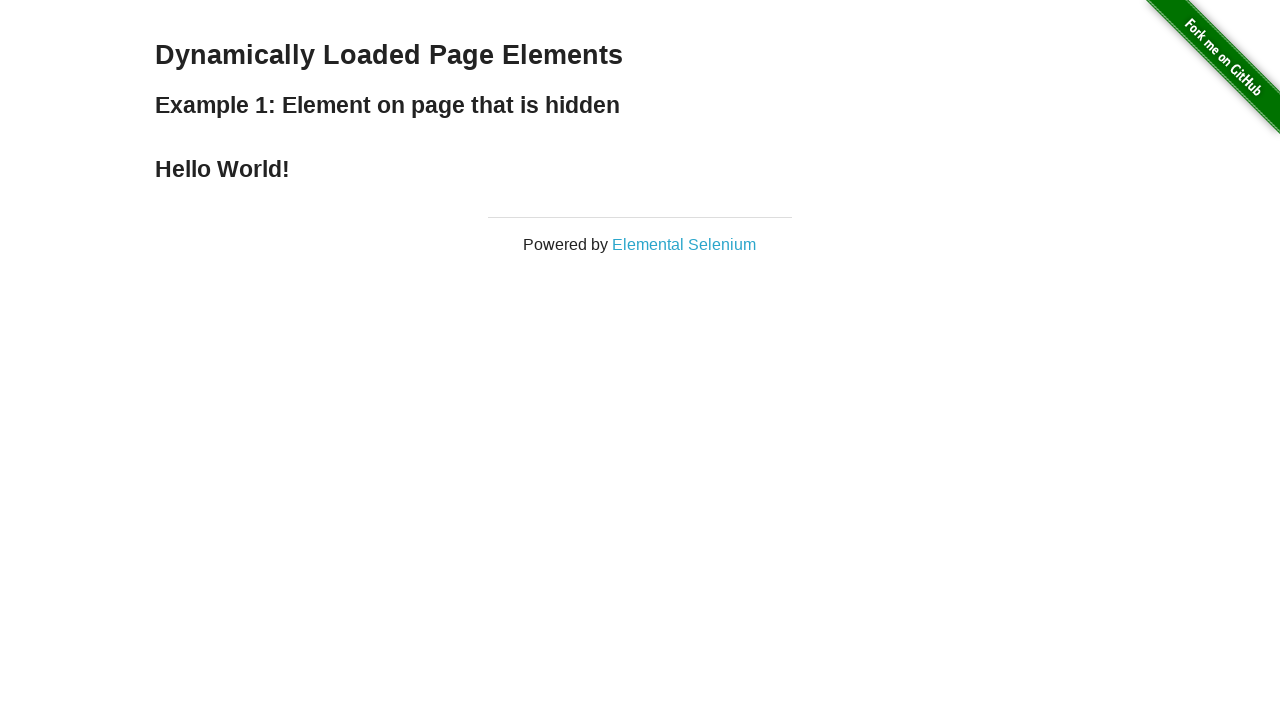

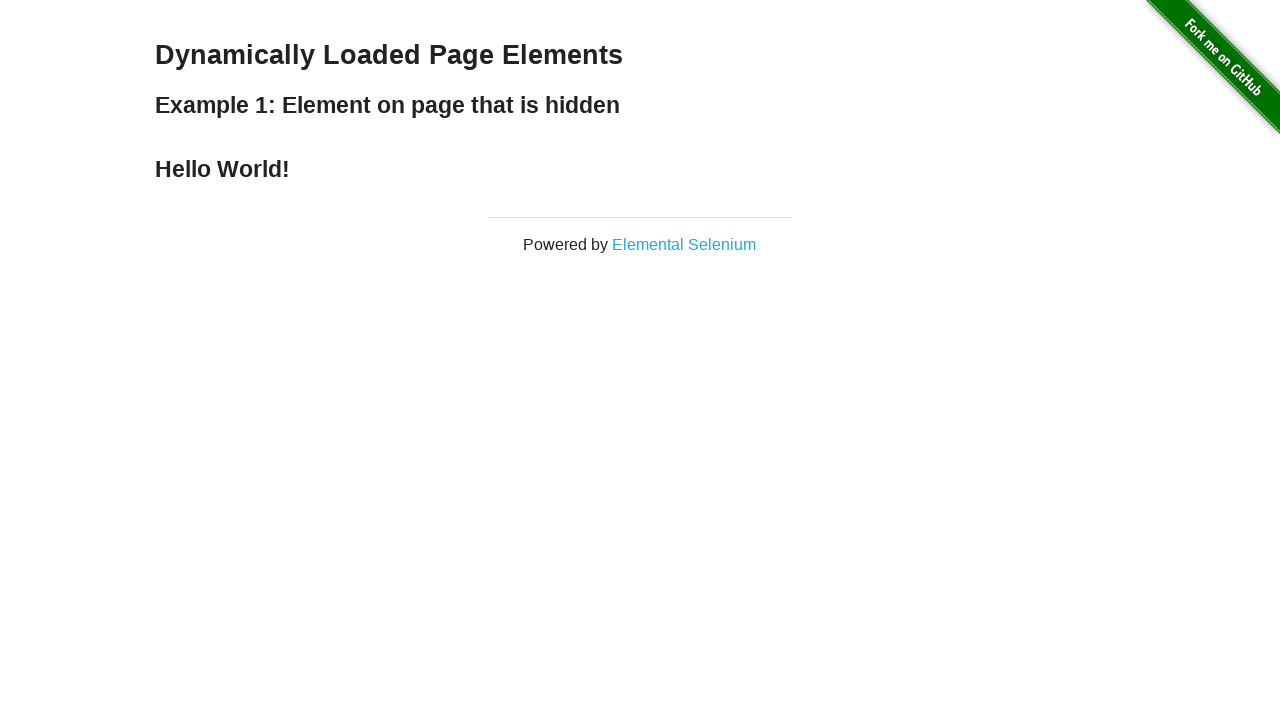